Navigates to OpenCart login page and attempts to fill a form field to demonstrate selector usage

Starting URL: https://naveenautomationlabs.com/opencart/index.php?route=account/login

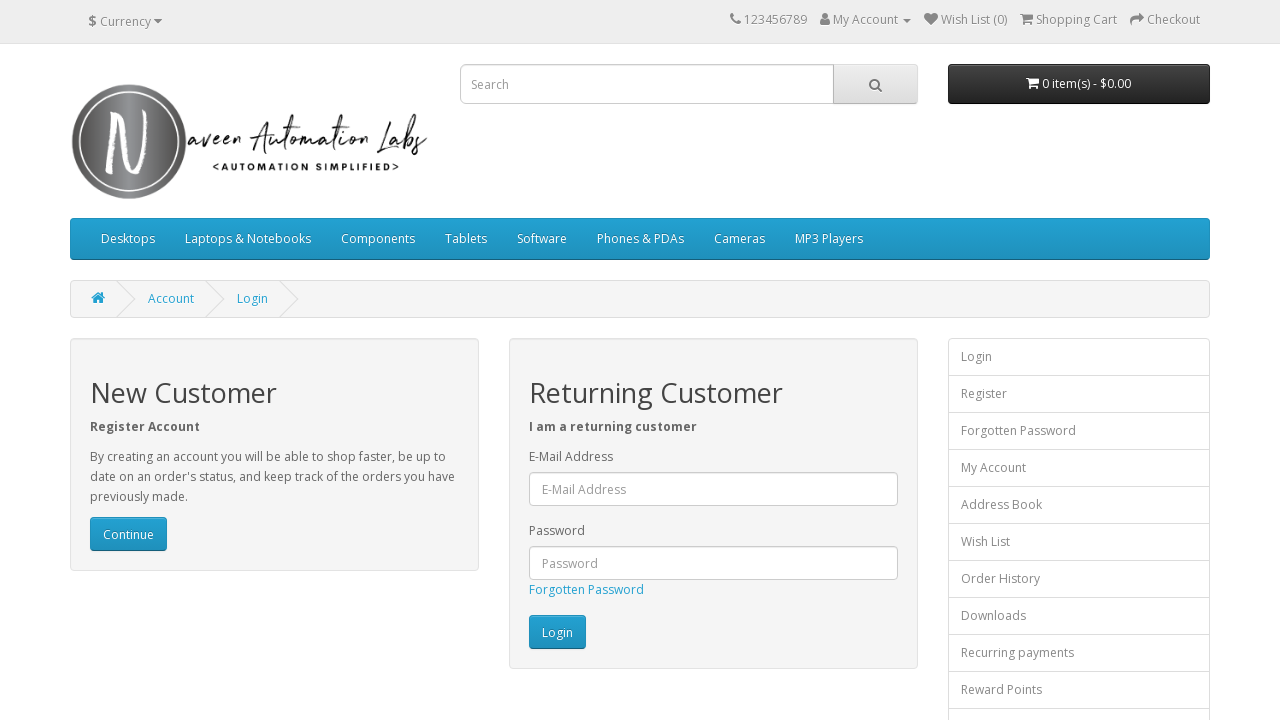

Filled form field with 'MacBook' using proper compound class selector on .form-control.input-lg
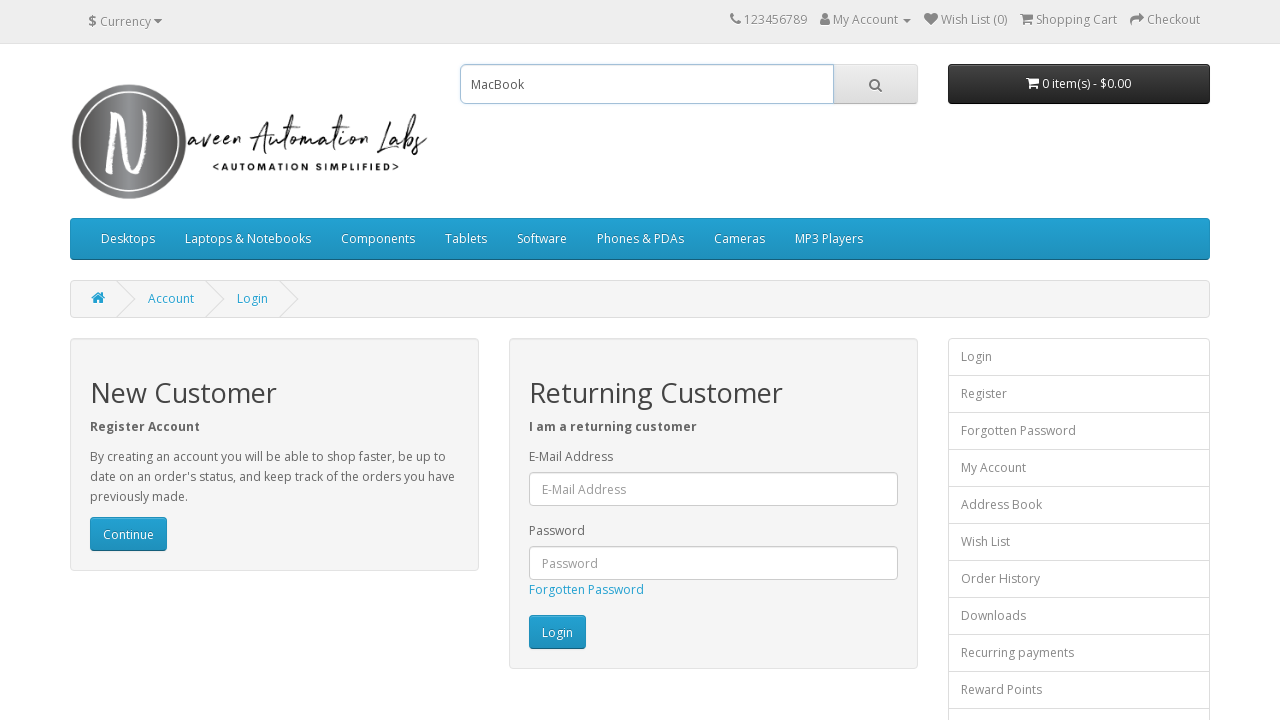

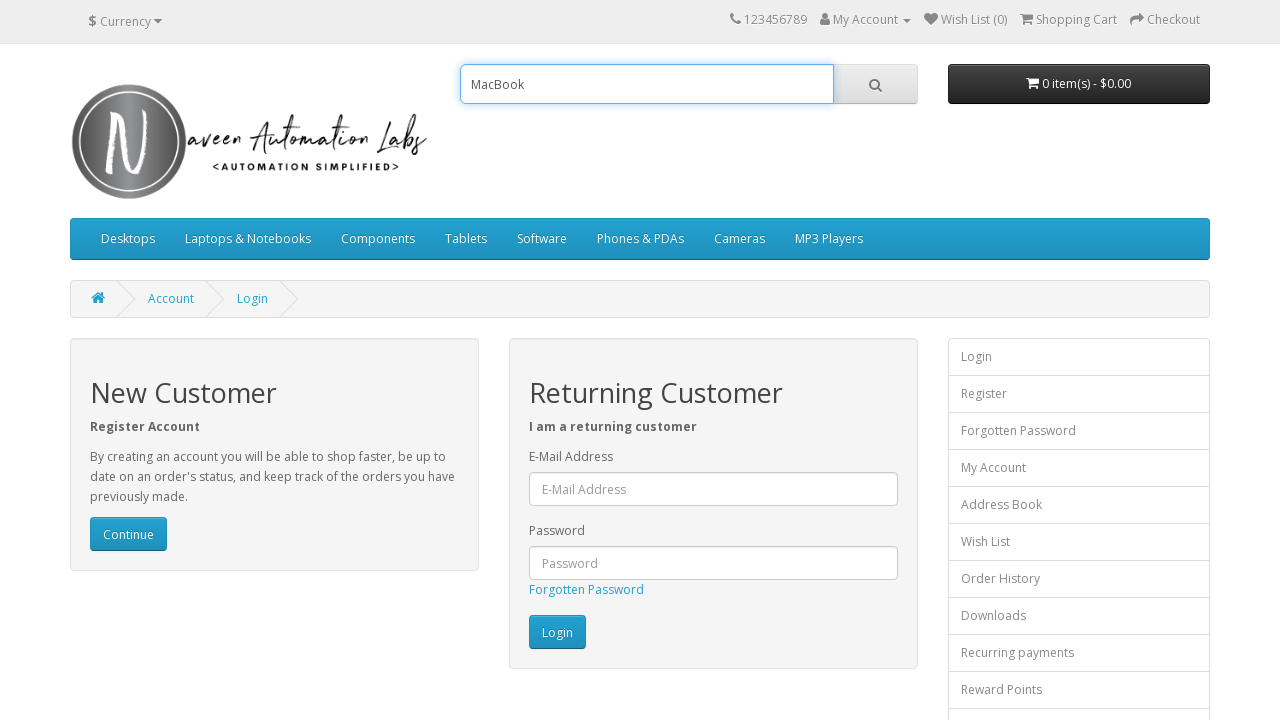